Navigates to the Form Authentication page and verifies the URL is correct

Starting URL: https://the-internet.herokuapp.com/

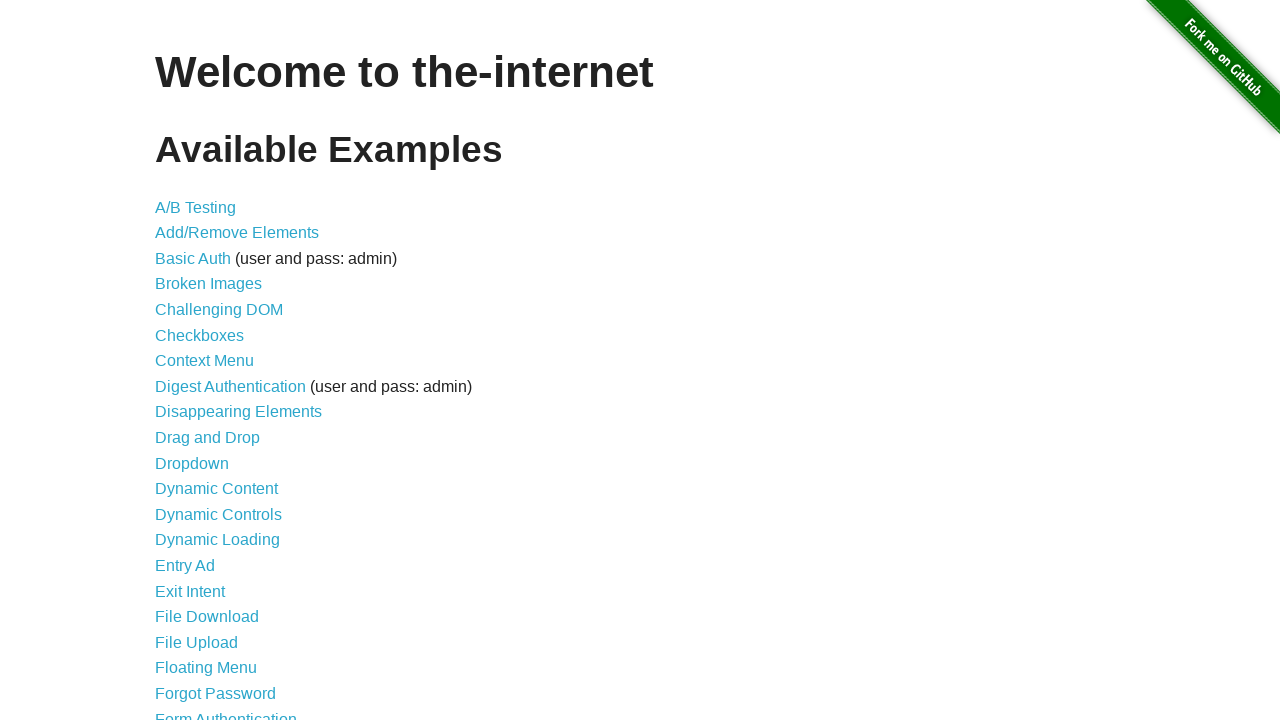

Clicked on Form Authentication link at (226, 712) on text=Form Authentication
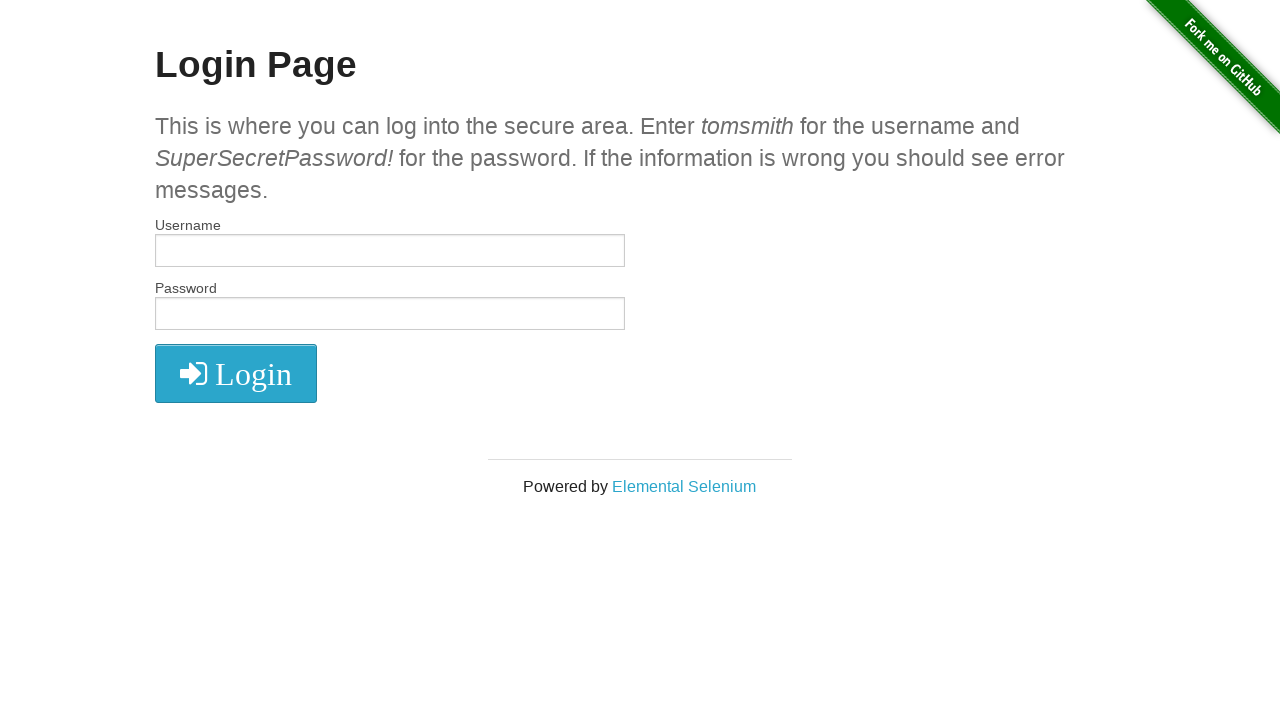

Verified URL is correct - navigated to Form Authentication login page
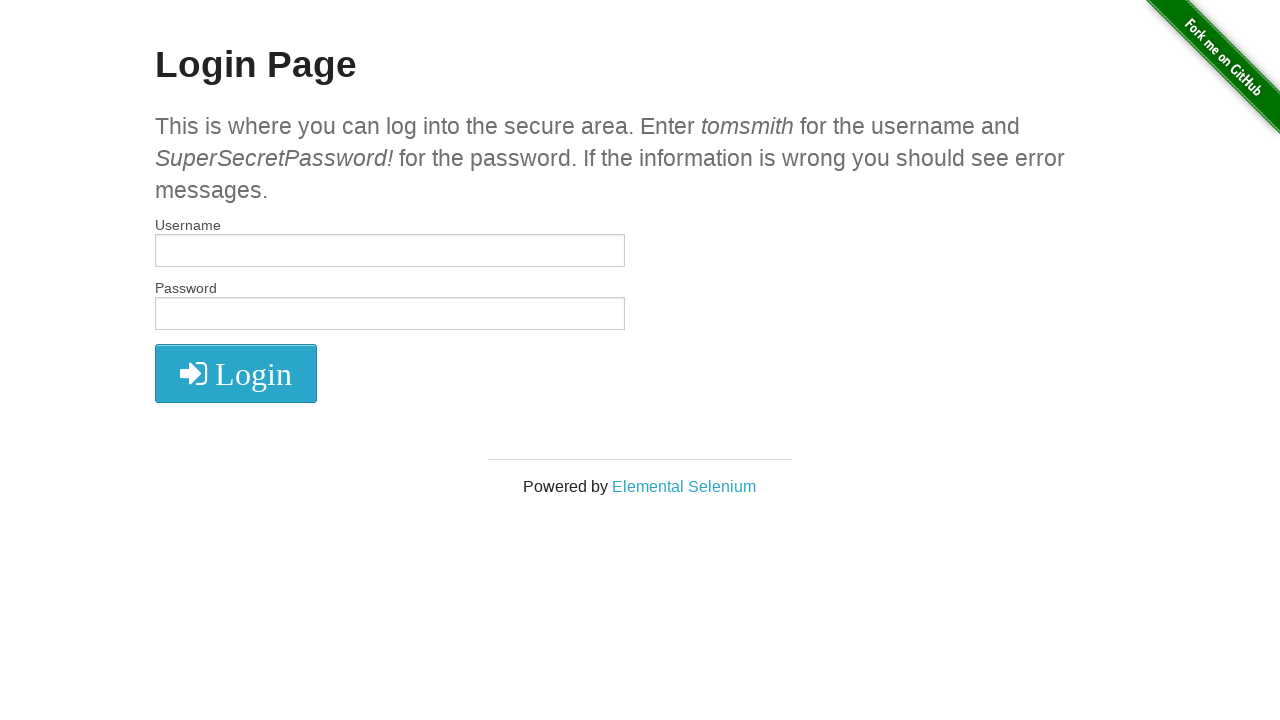

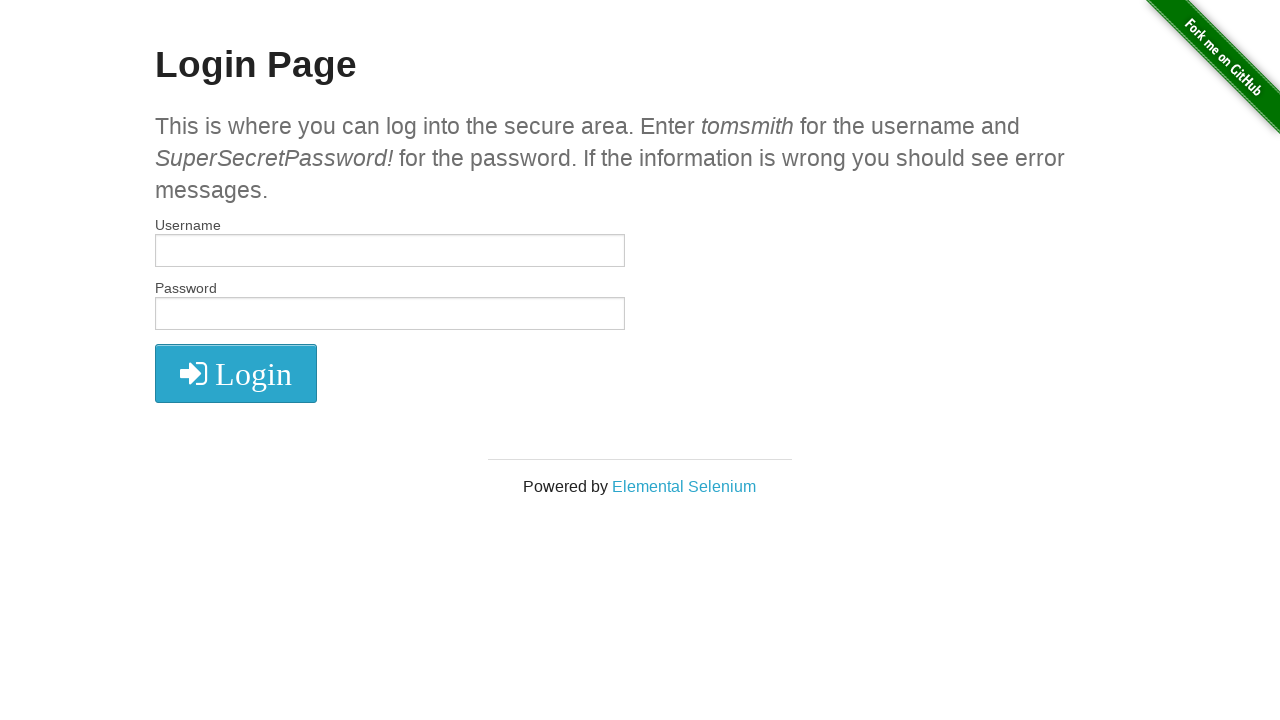